Tests dropdown selection functionality by scrolling to a country dropdown and selecting France from the available options

Starting URL: https://testautomationpractice.blogspot.com/

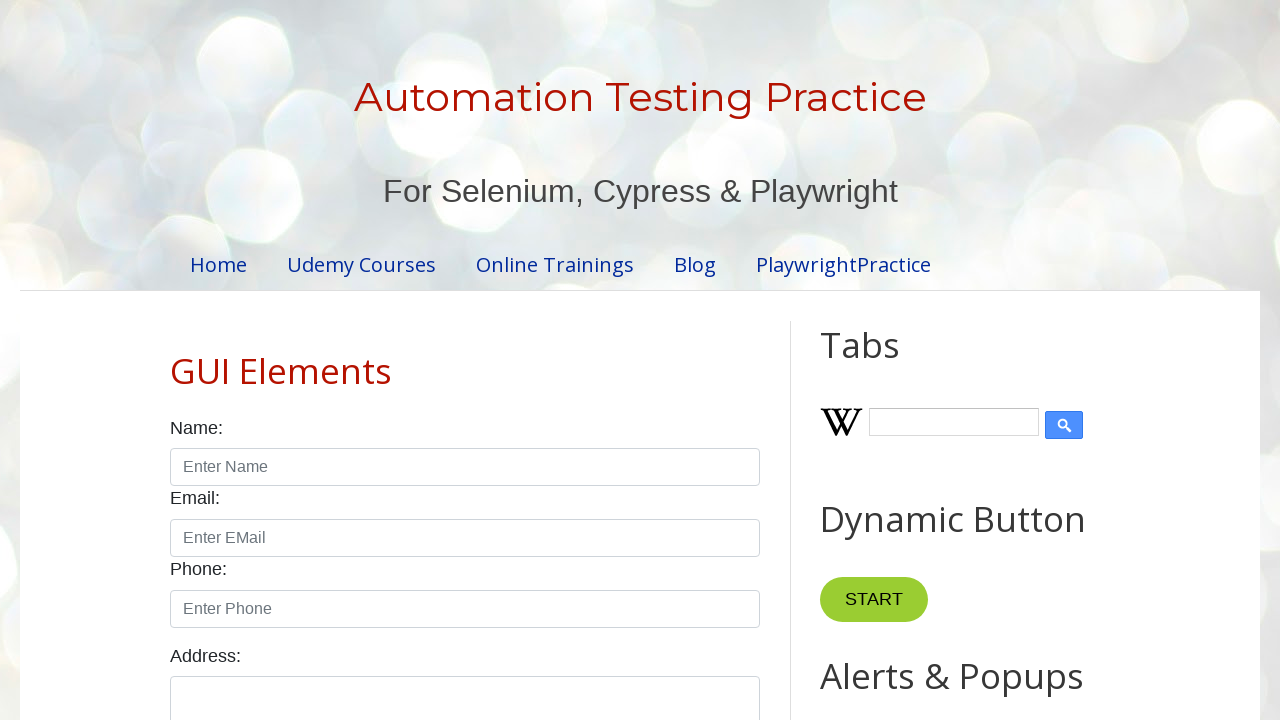

Scrolled down 300 pixels to make dropdown visible
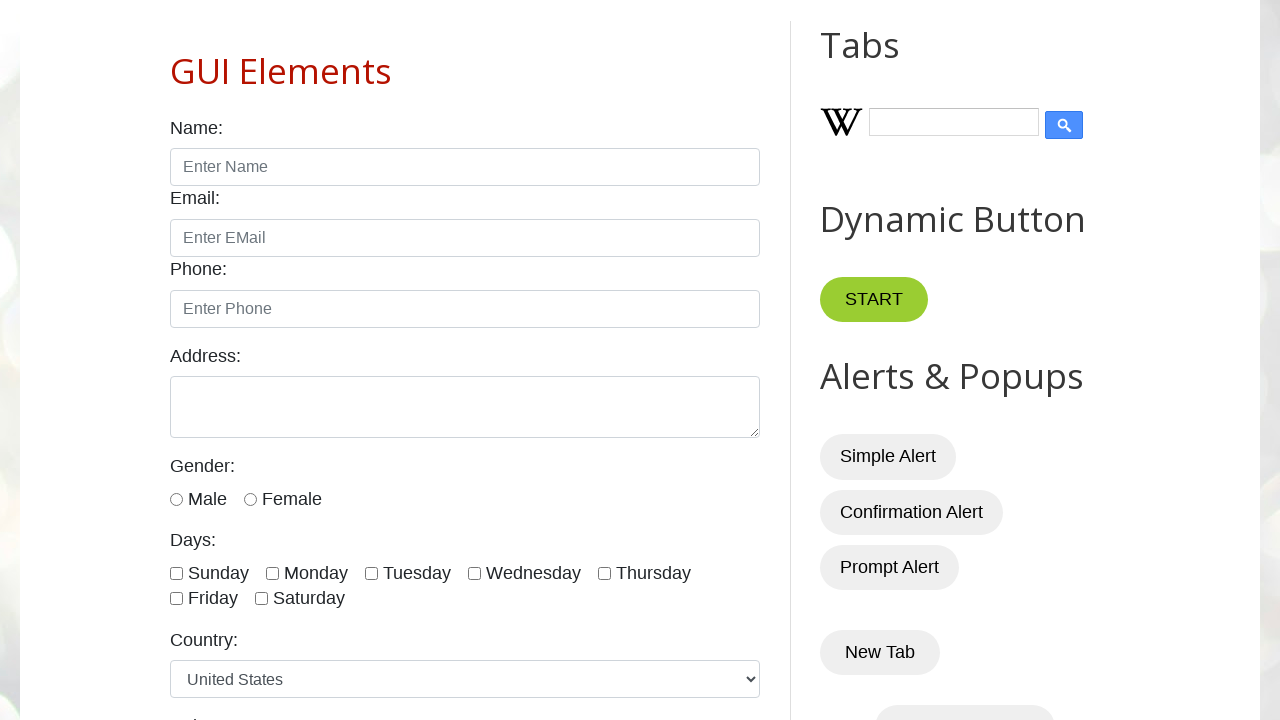

Selected 'France' from the country dropdown on #country
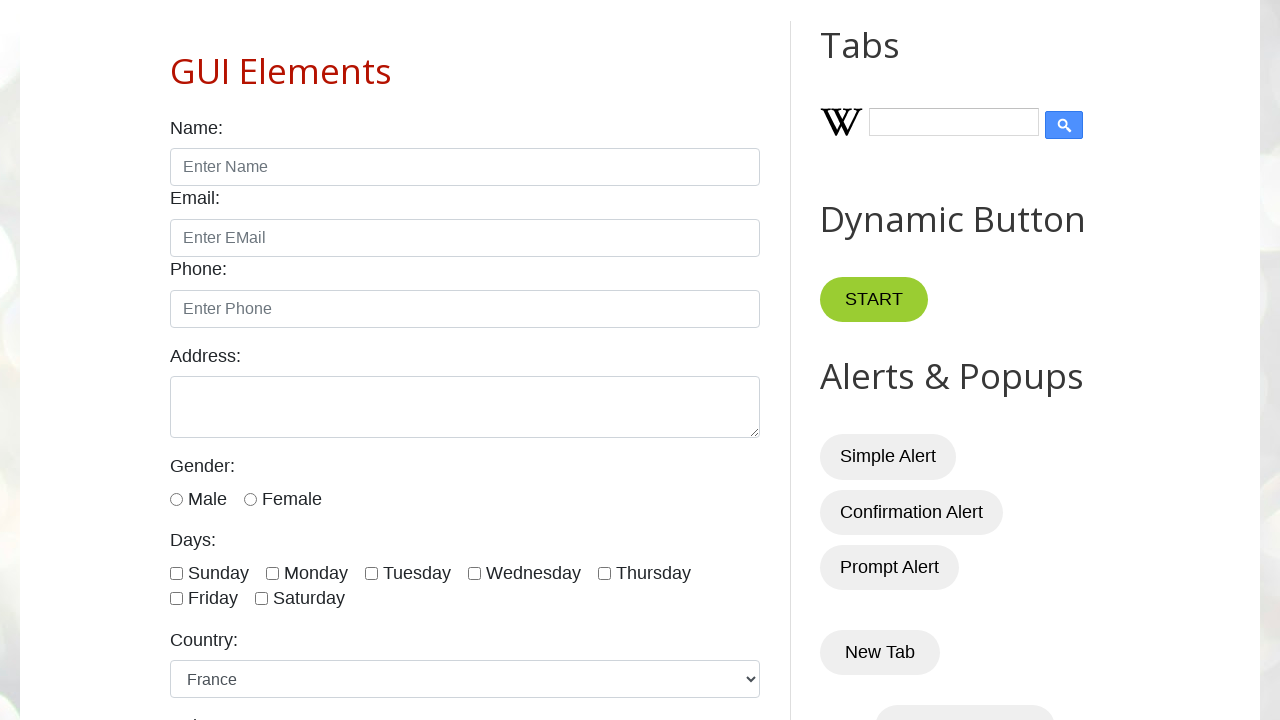

Retrieved all dropdown options - Total: 10
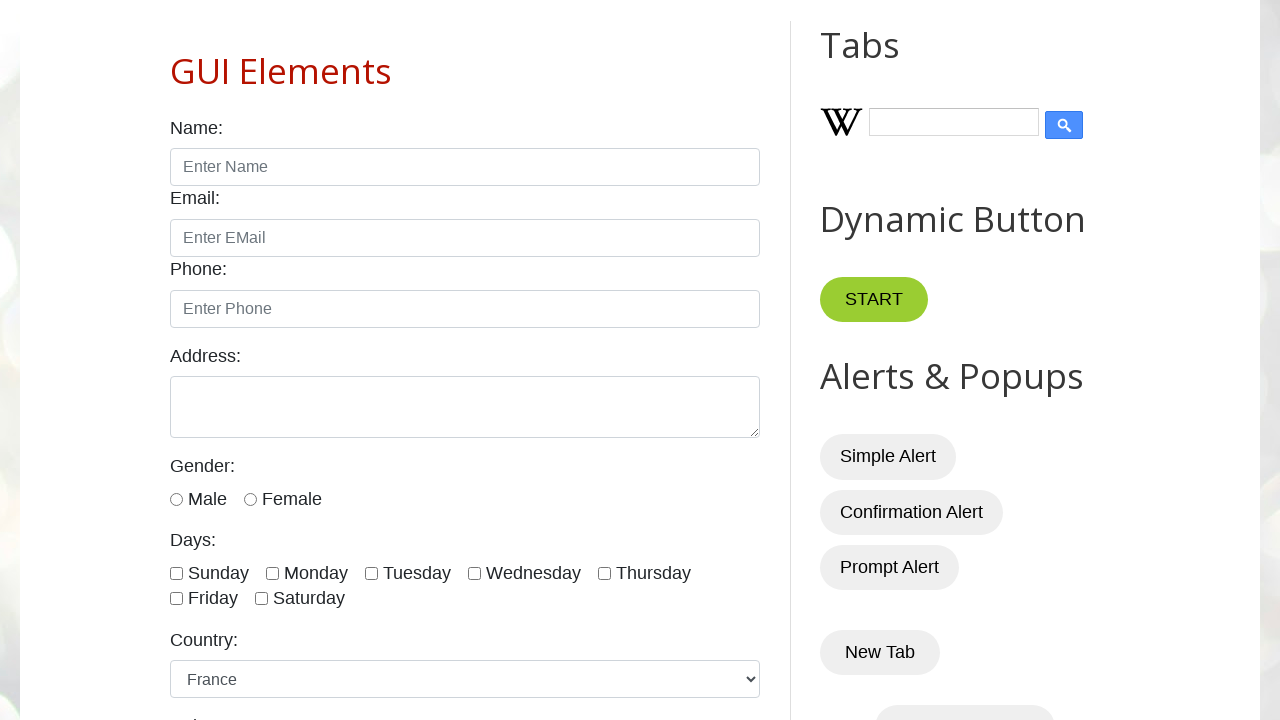

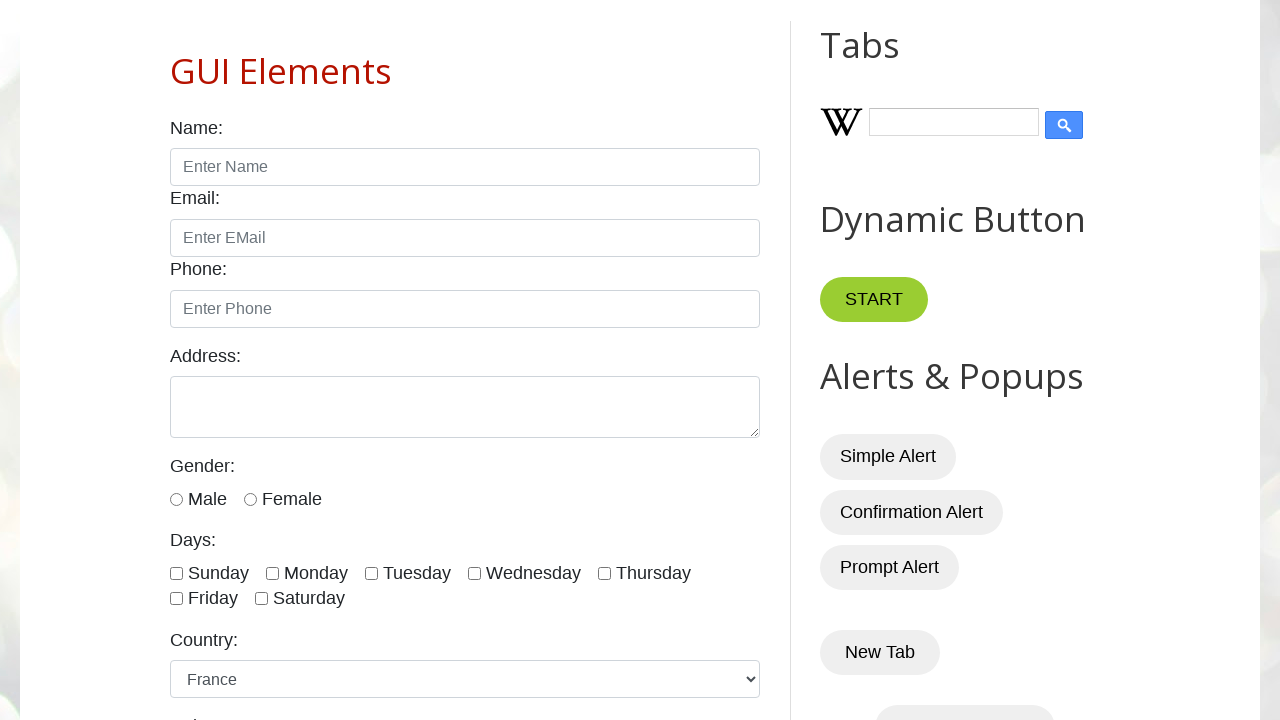